Tests that the Clear completed button displays correct text after completing an item

Starting URL: https://demo.playwright.dev/todomvc

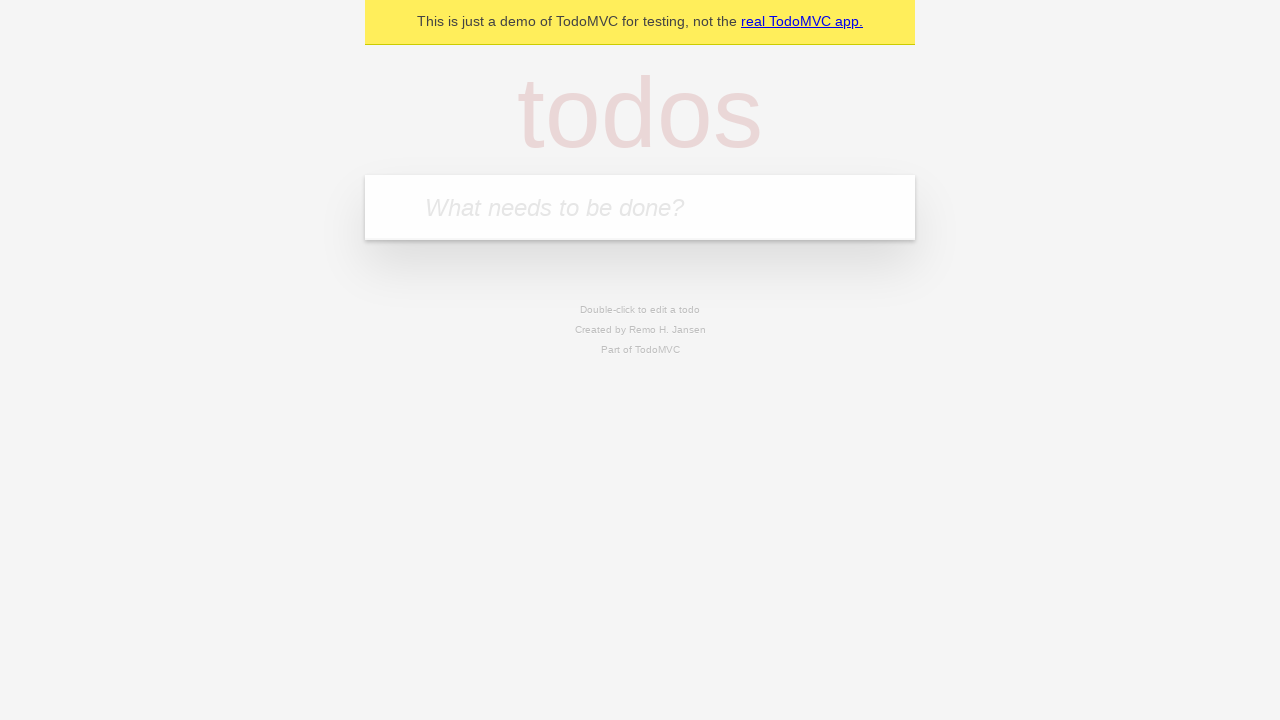

Filled todo input with 'buy some cheese' on internal:attr=[placeholder="What needs to be done?"i]
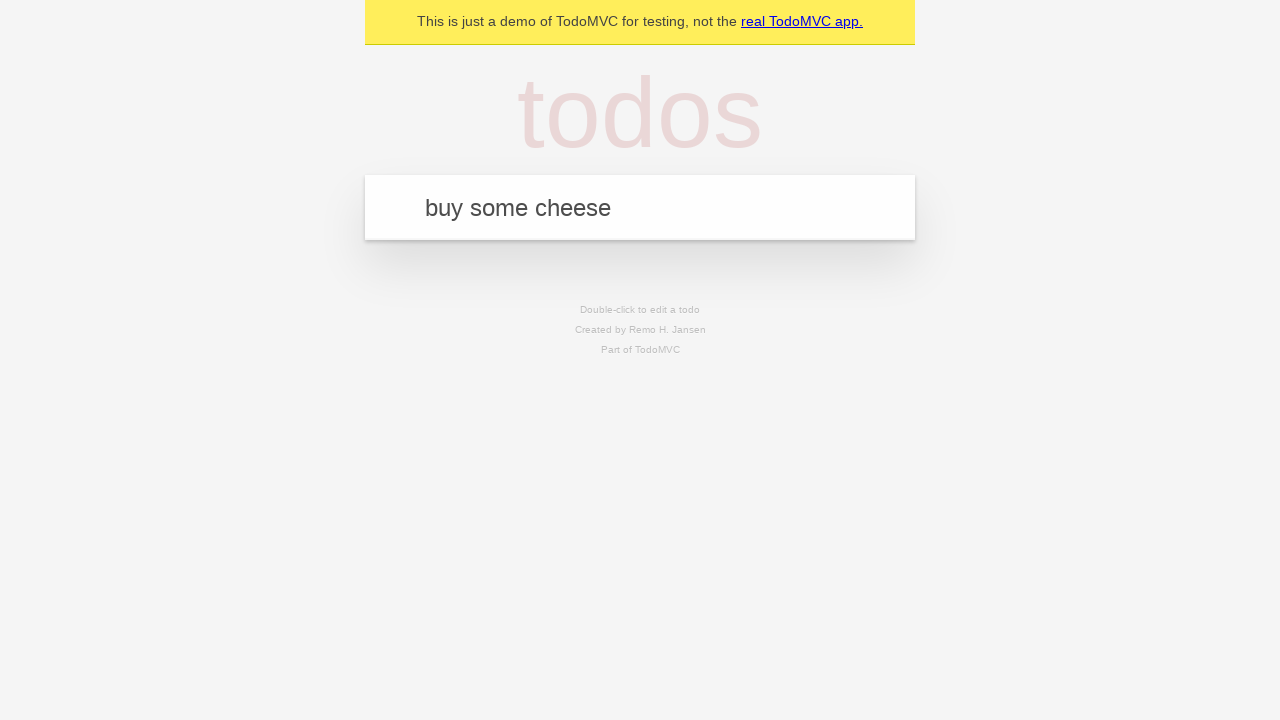

Pressed Enter to add first todo item on internal:attr=[placeholder="What needs to be done?"i]
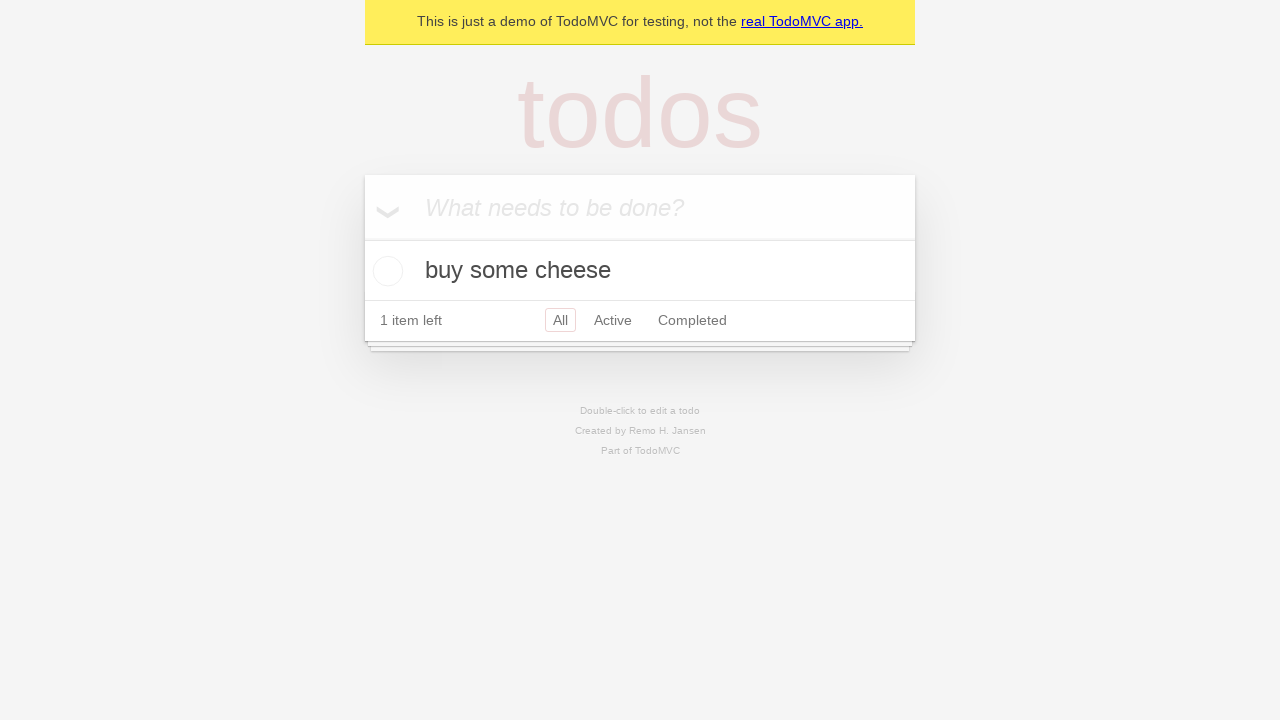

Filled todo input with 'feed the cat' on internal:attr=[placeholder="What needs to be done?"i]
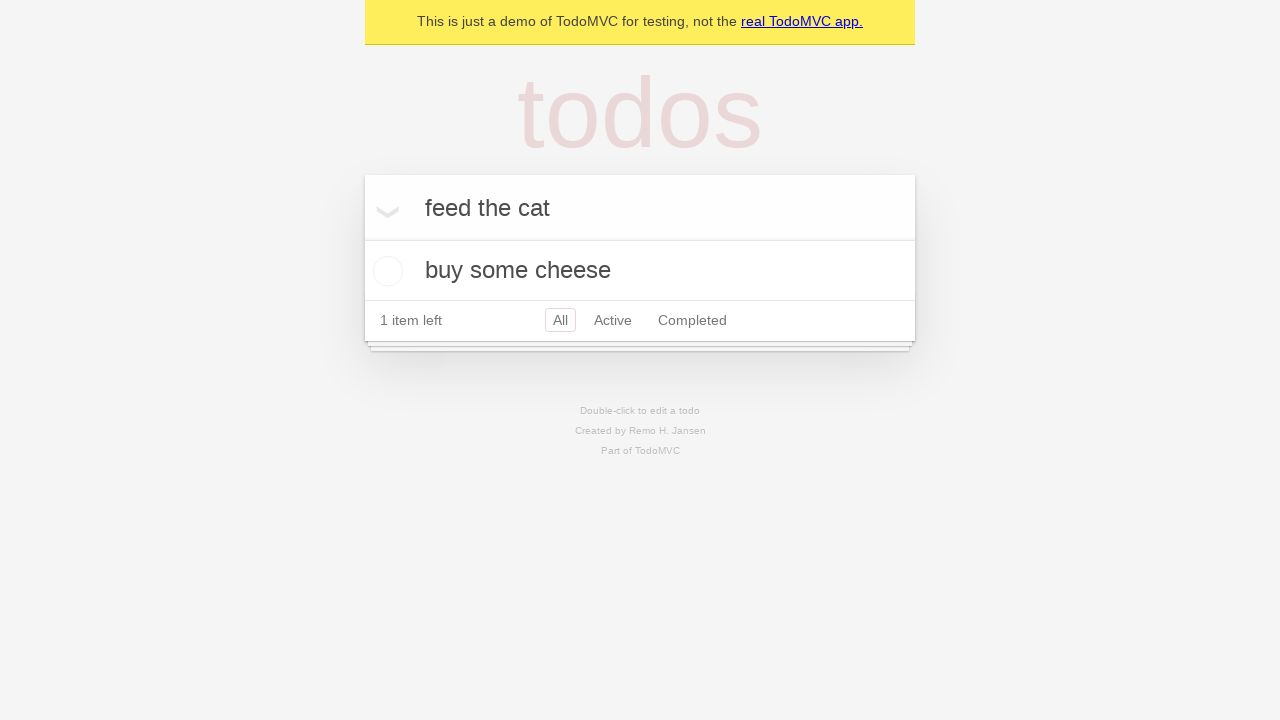

Pressed Enter to add second todo item on internal:attr=[placeholder="What needs to be done?"i]
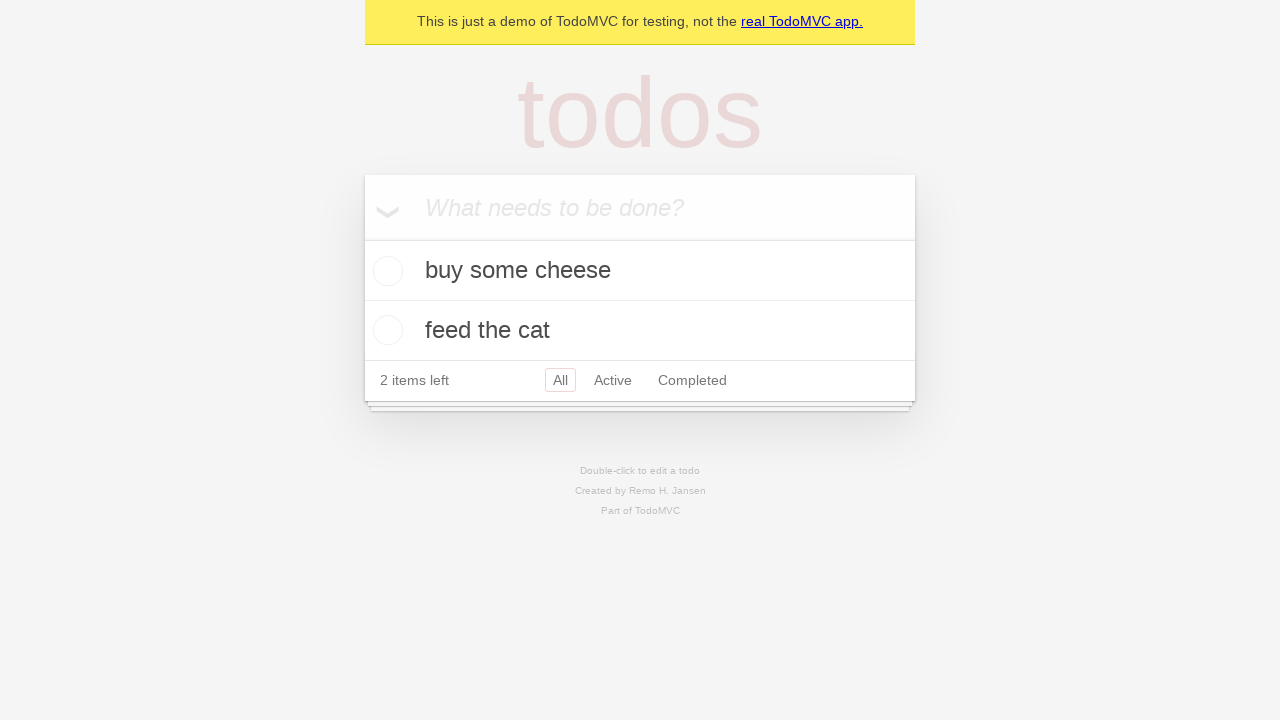

Filled todo input with 'book a doctors appointment' on internal:attr=[placeholder="What needs to be done?"i]
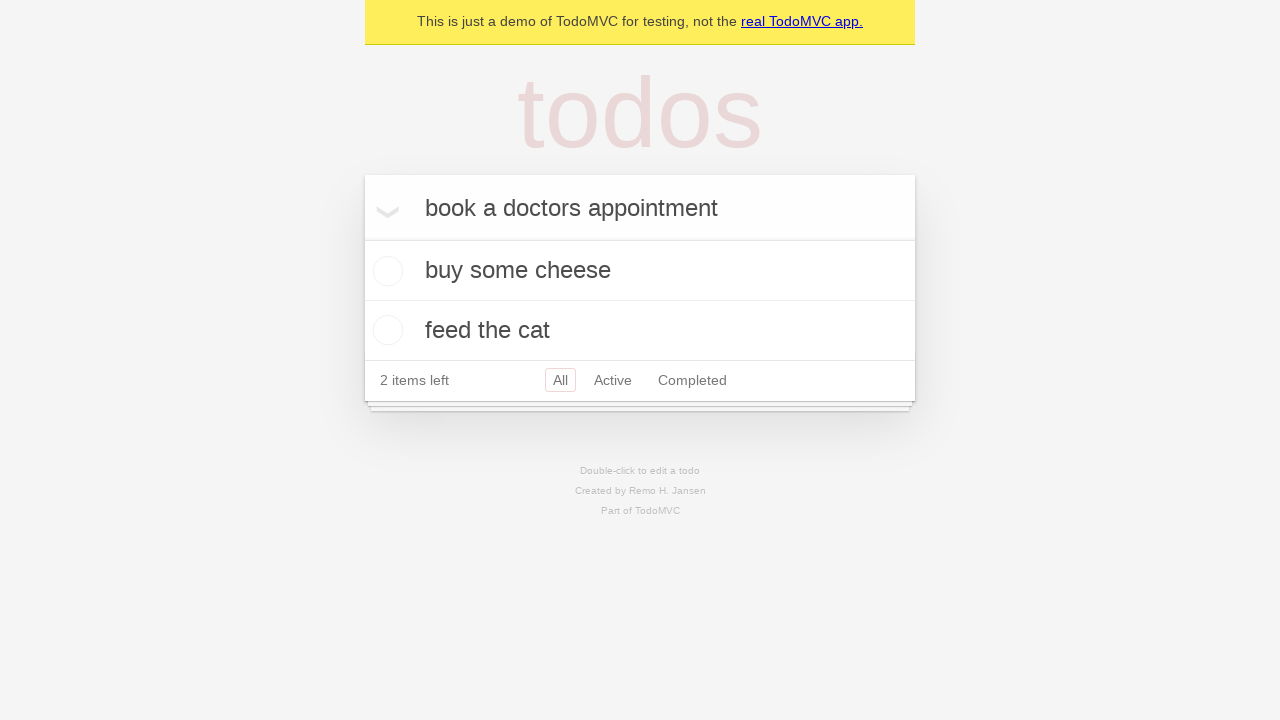

Pressed Enter to add third todo item on internal:attr=[placeholder="What needs to be done?"i]
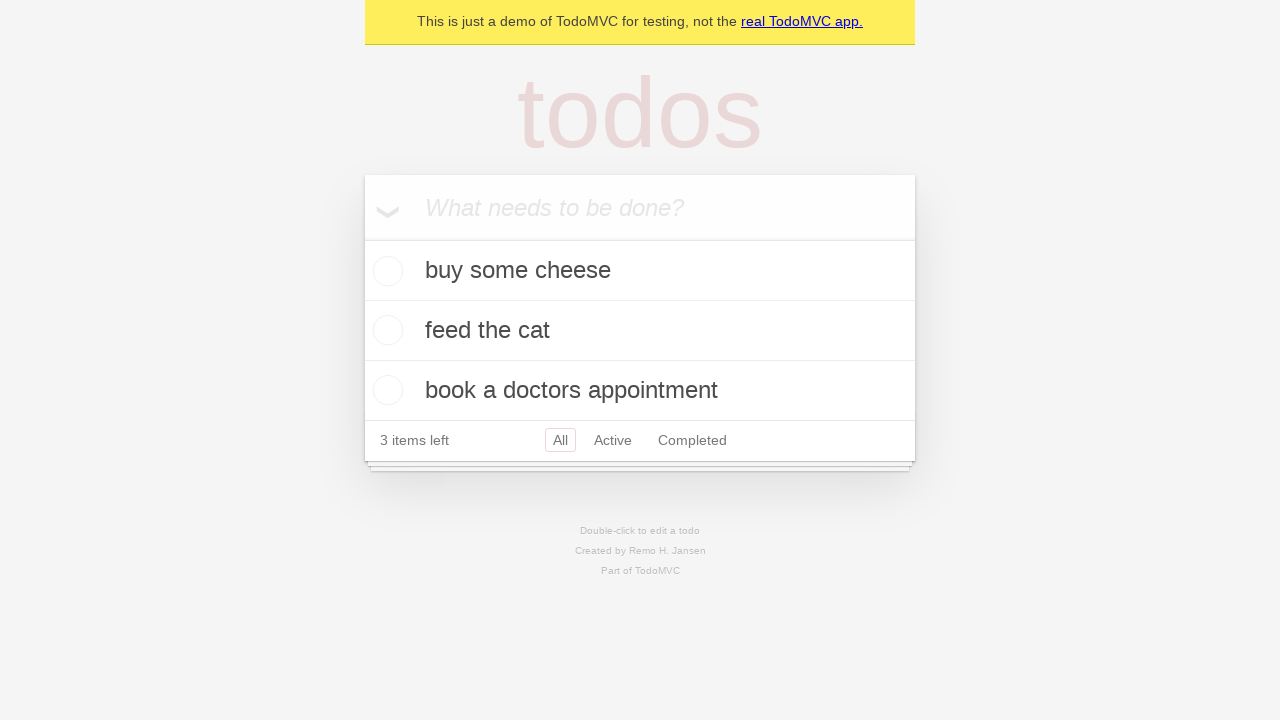

Checked the first todo item as completed at (385, 271) on .todo-list li .toggle >> nth=0
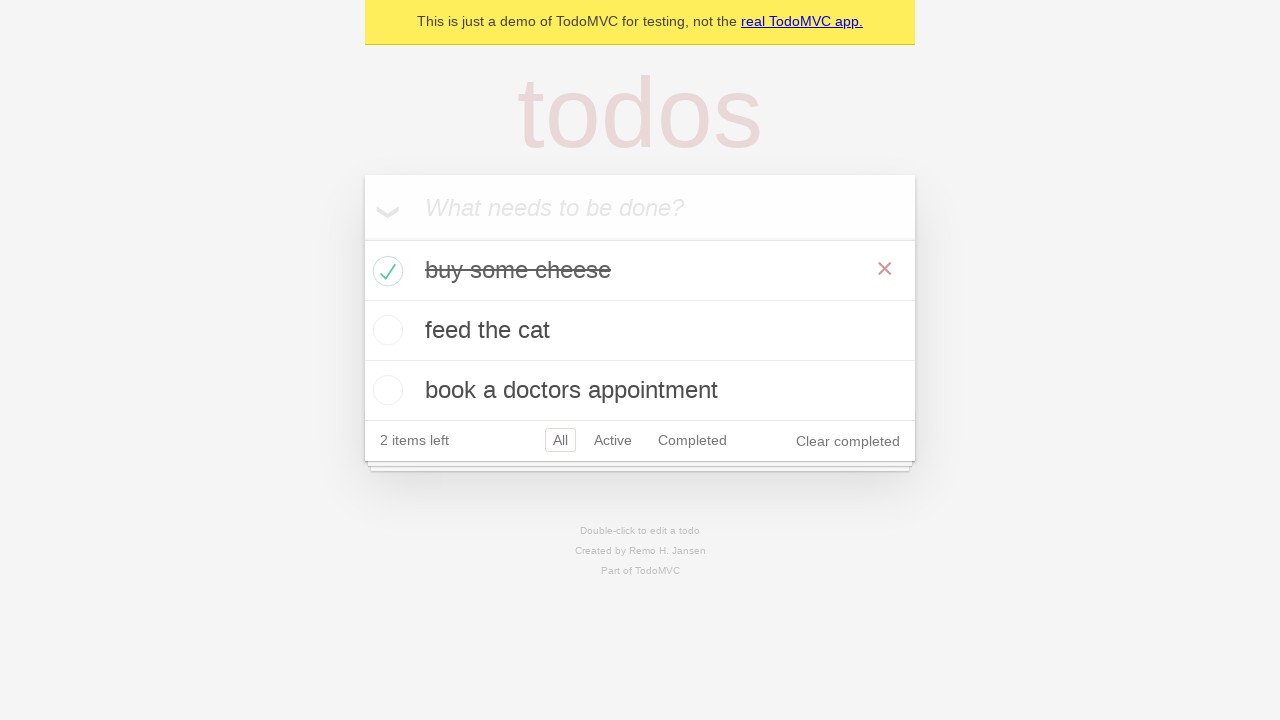

Clear completed button is now visible and displays correct text
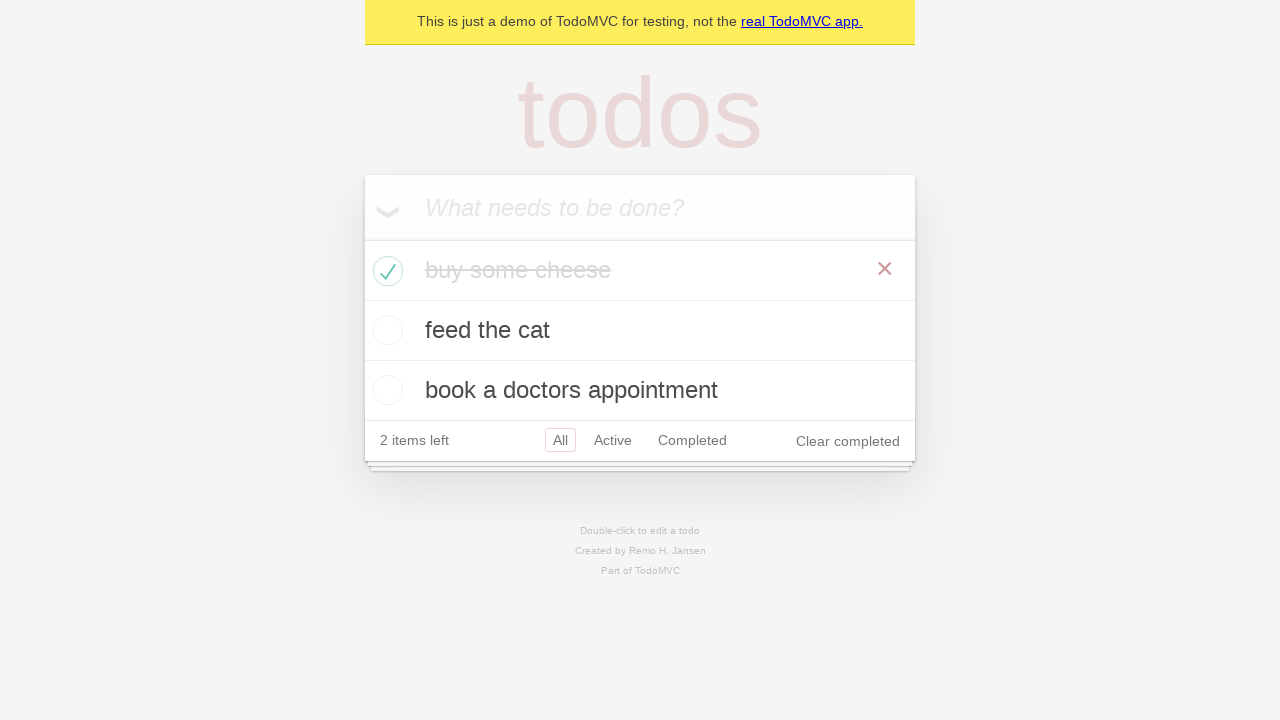

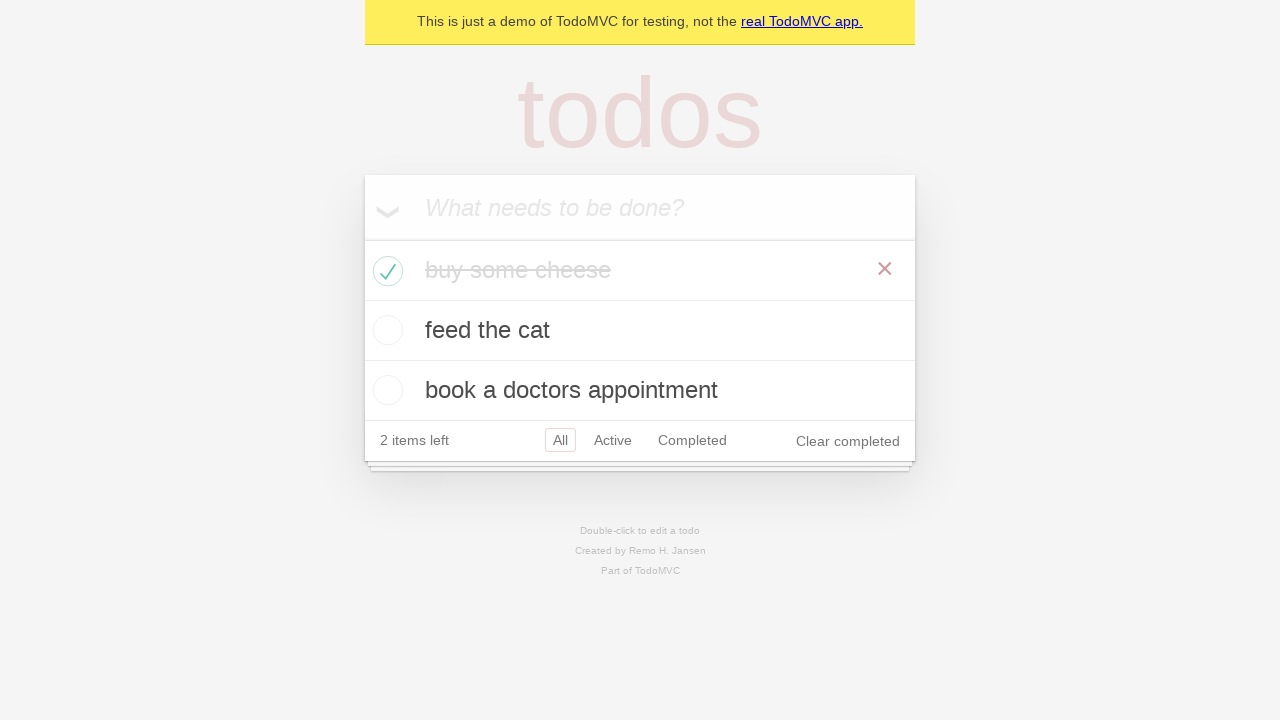